Opens the Demoblaze website homepage

Starting URL: https://www.demoblaze.com/

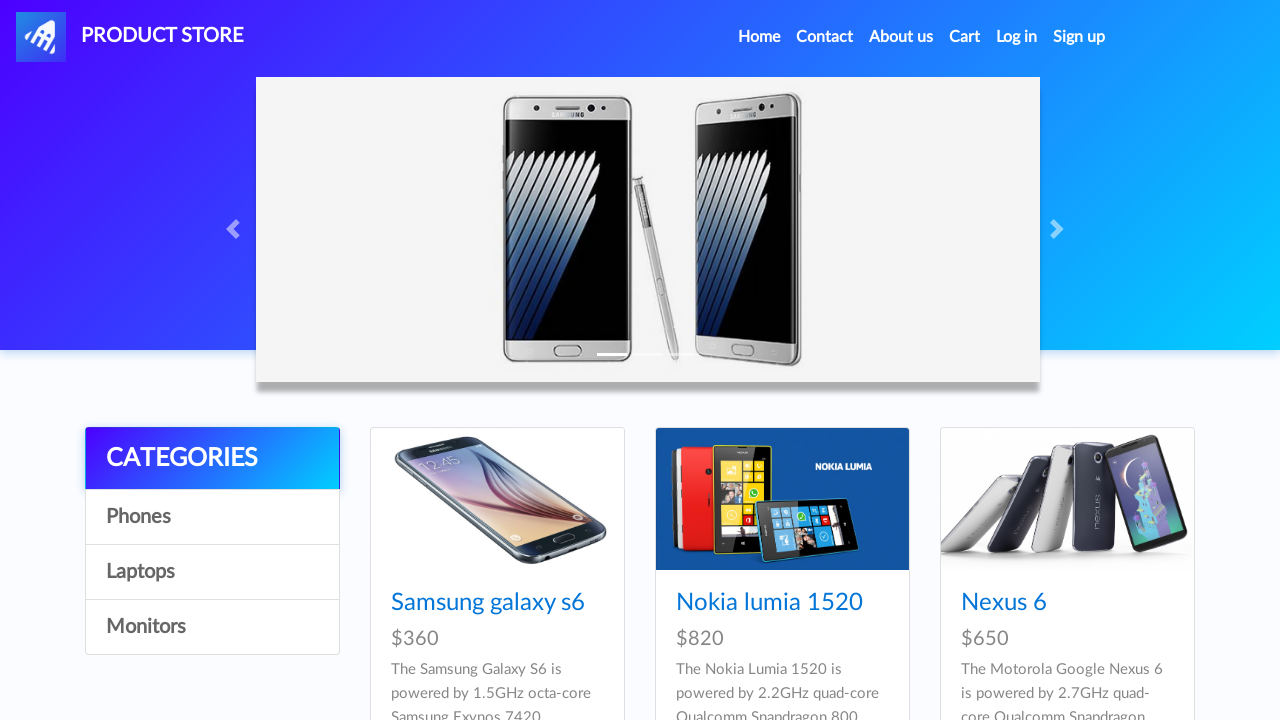

Demoblaze website homepage loaded successfully
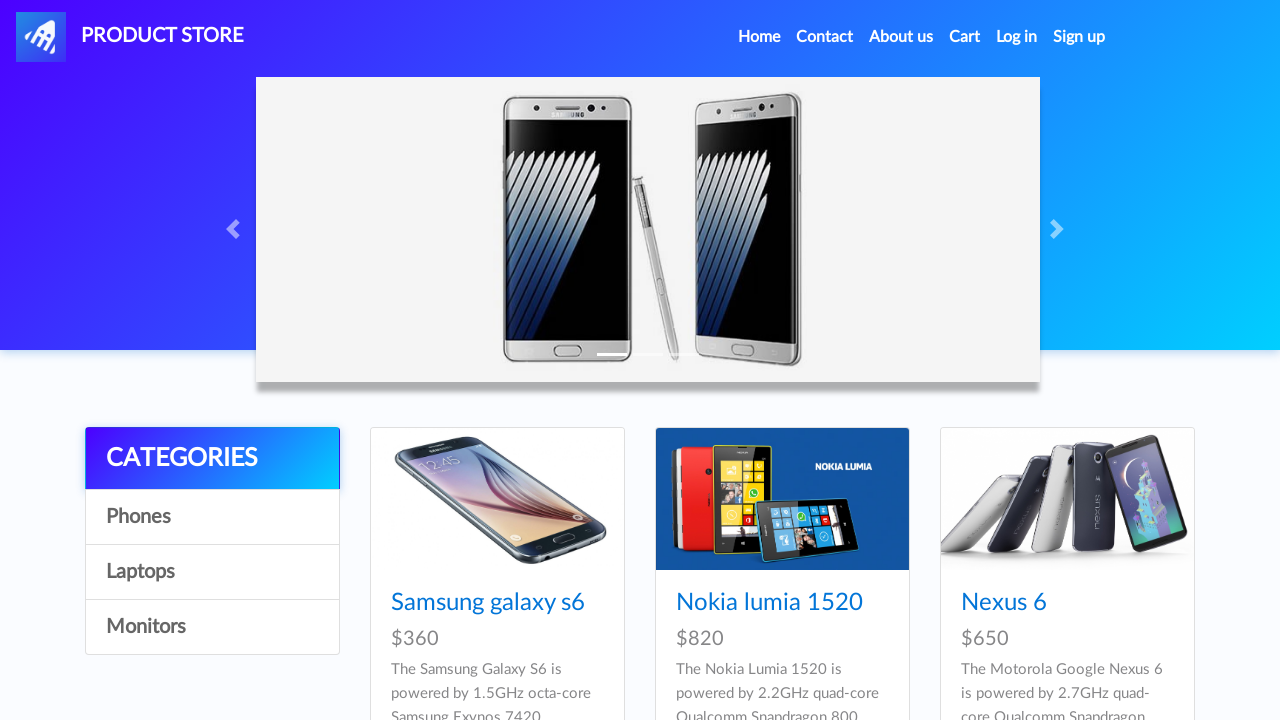

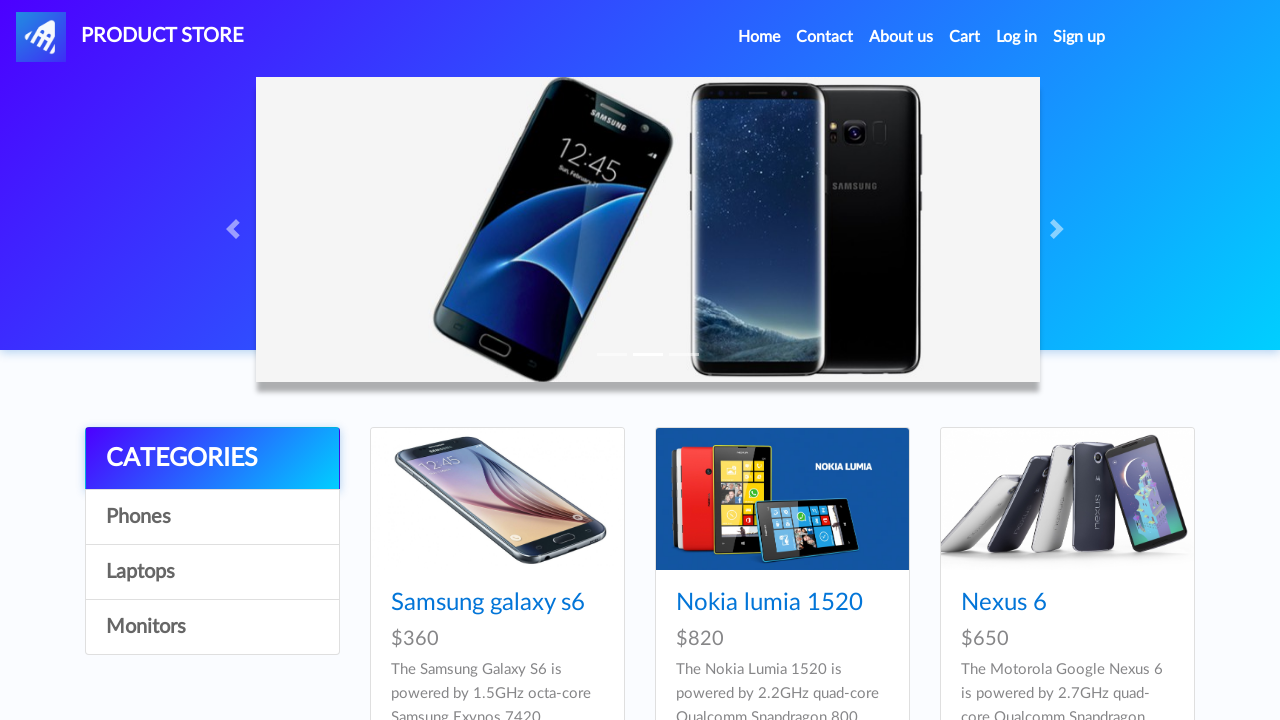